Navigates to YouTube homepage and maximizes the browser window, demonstrating basic browser window handling.

Starting URL: https://www.youtube.com/

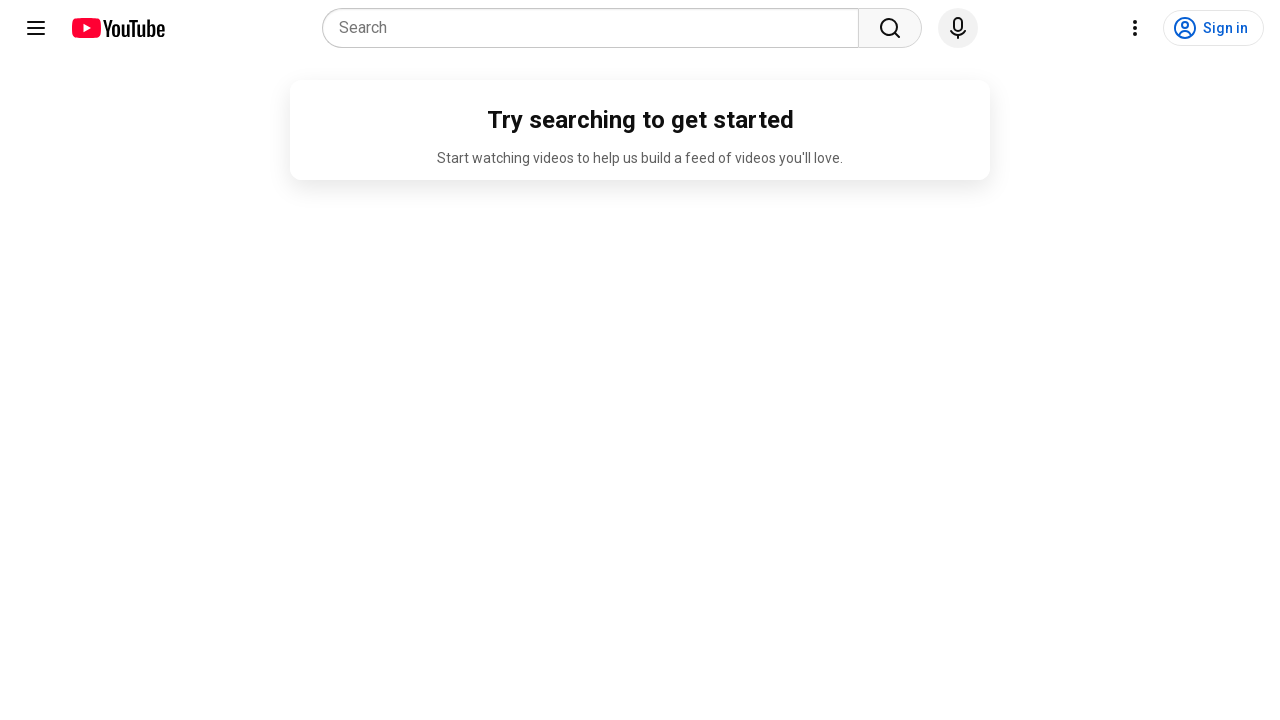

Set viewport size to 1920x1080 to maximize browser window
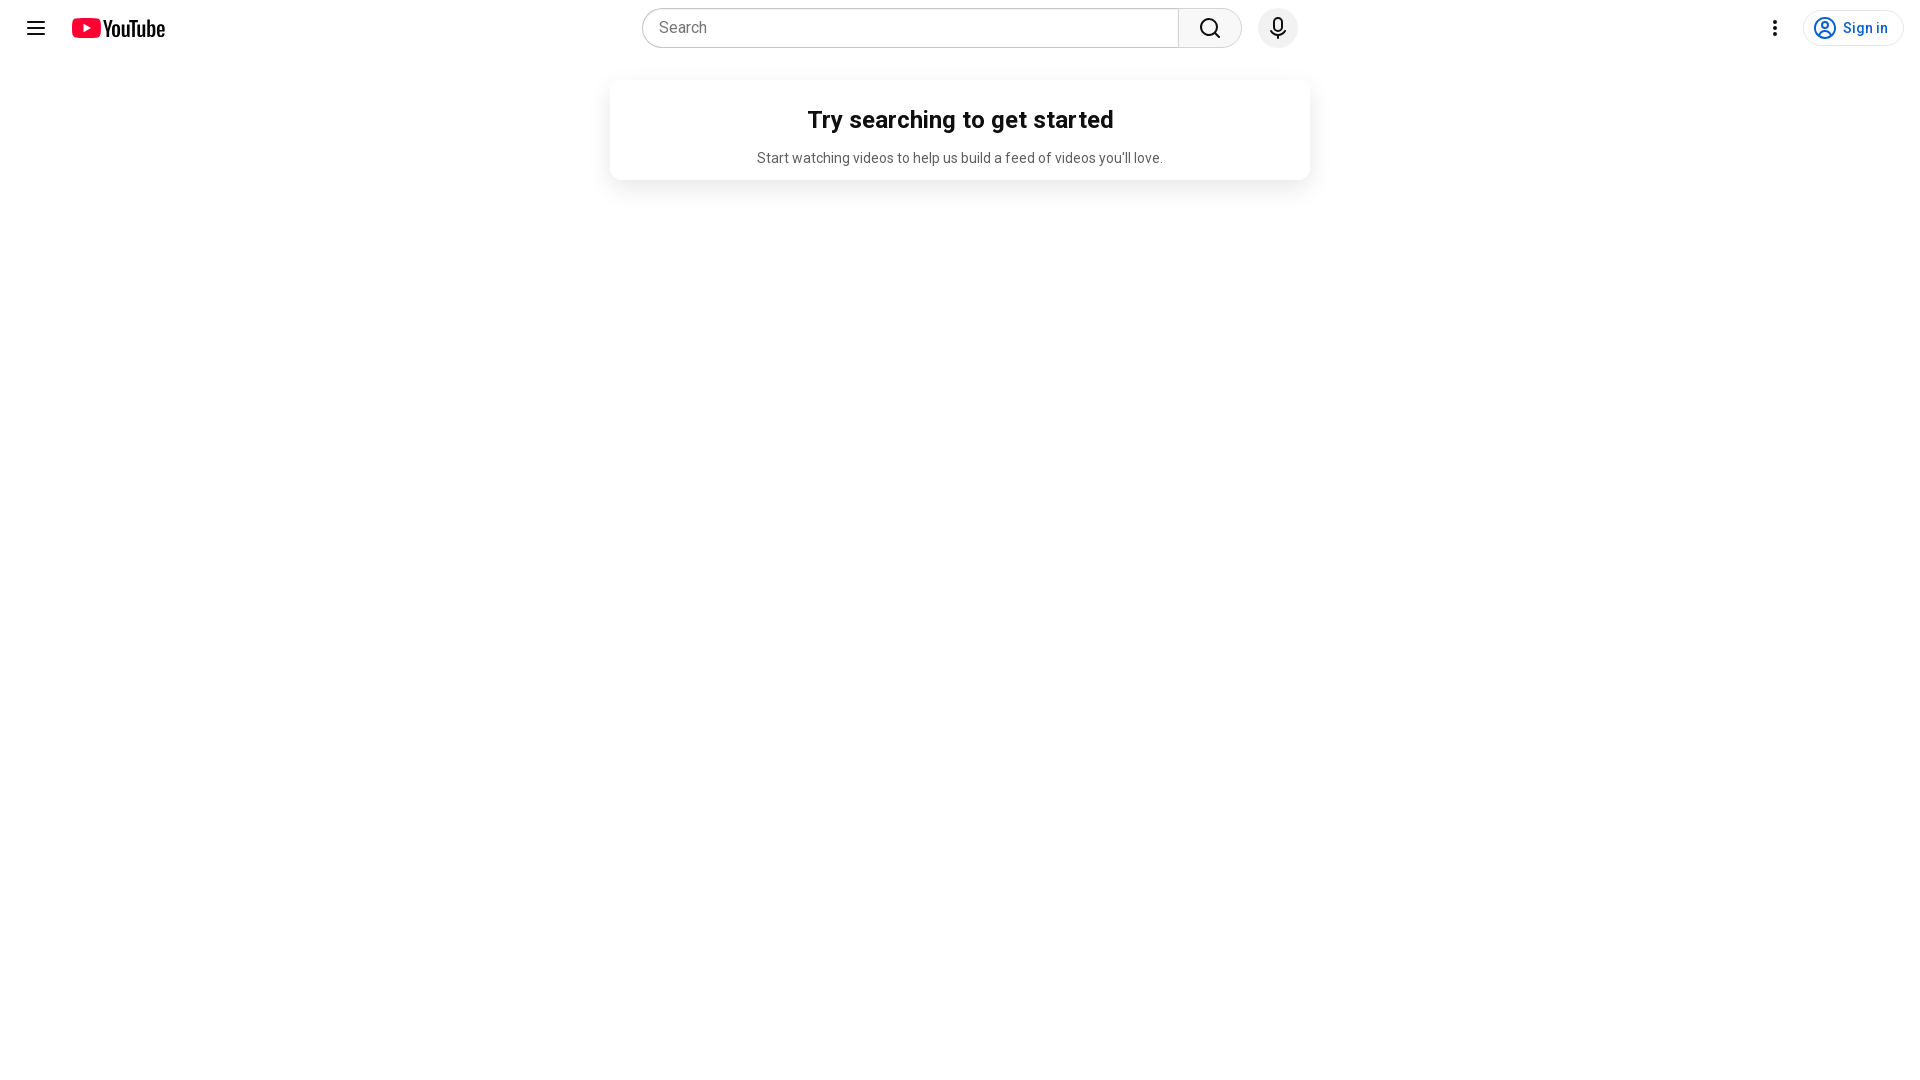

Waited for page to reach domcontentloaded state
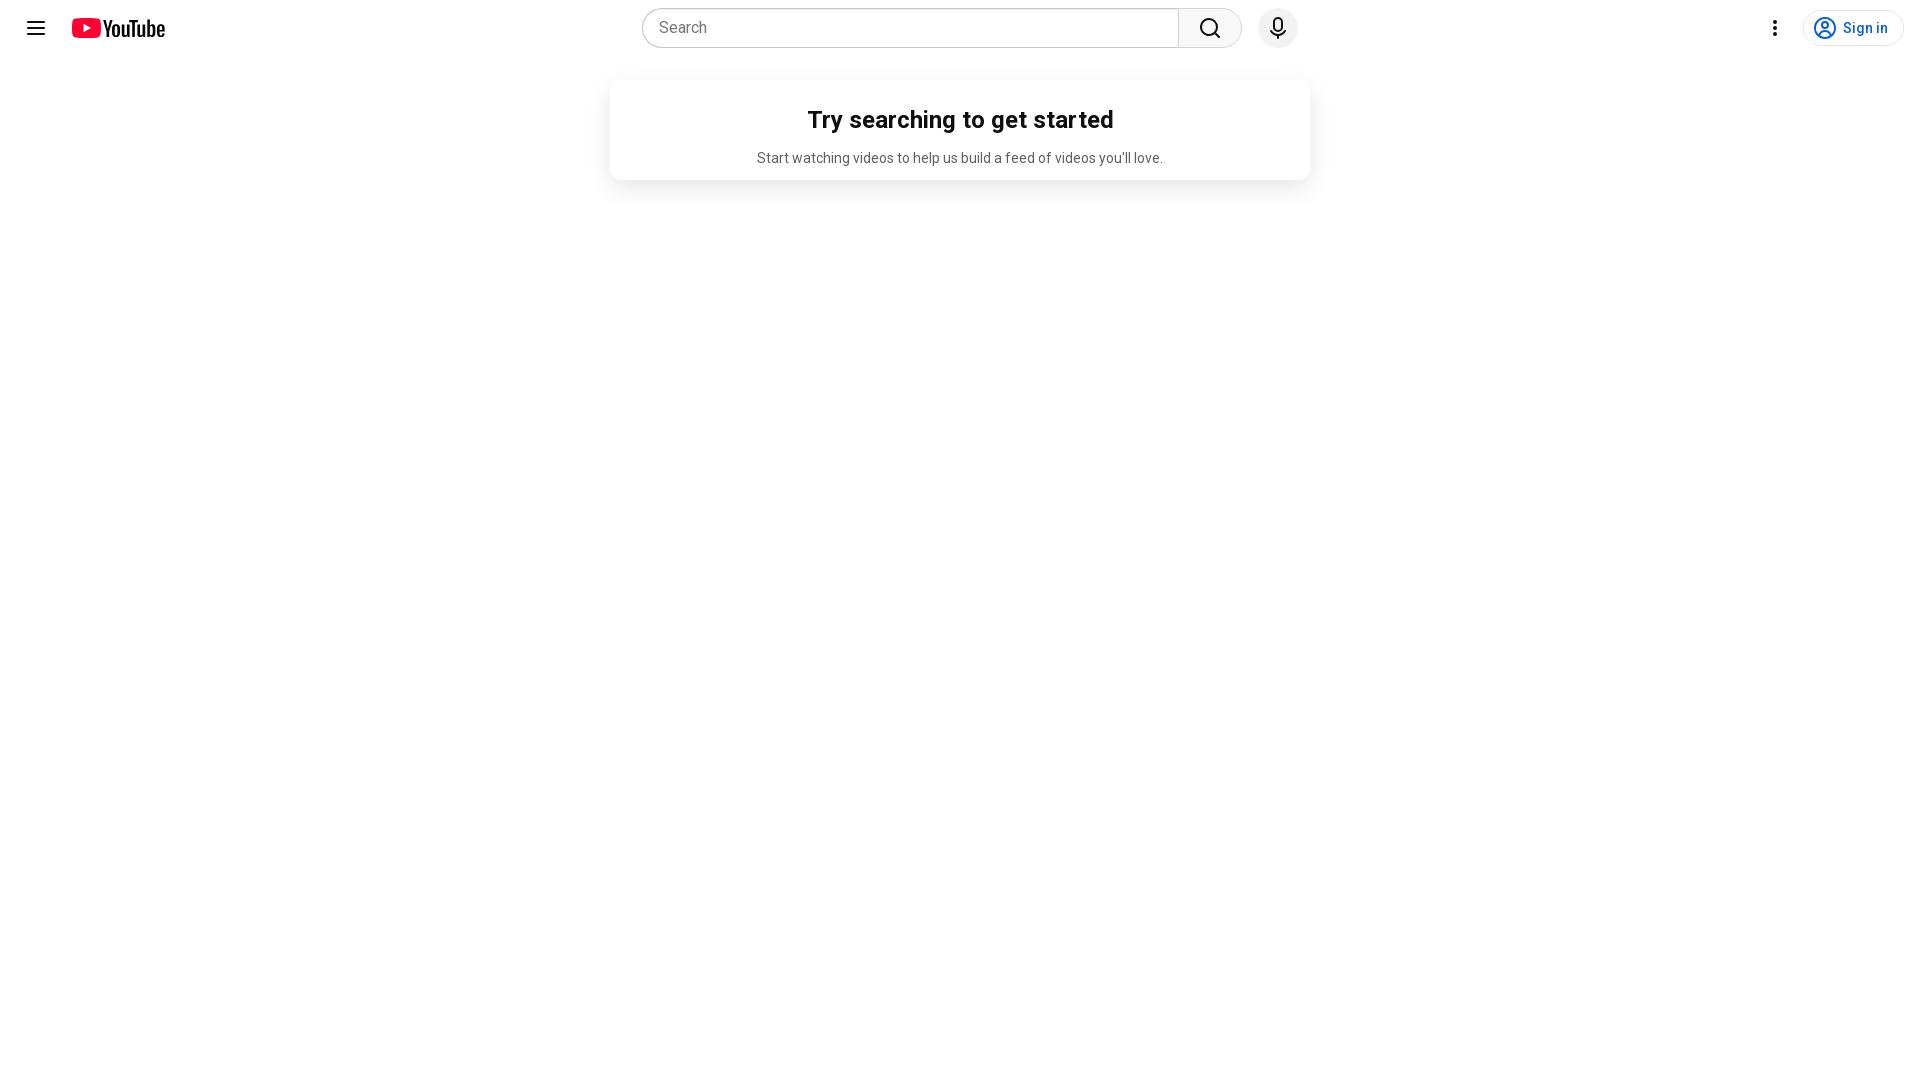

Retrieved page URL: https://www.youtube.com/
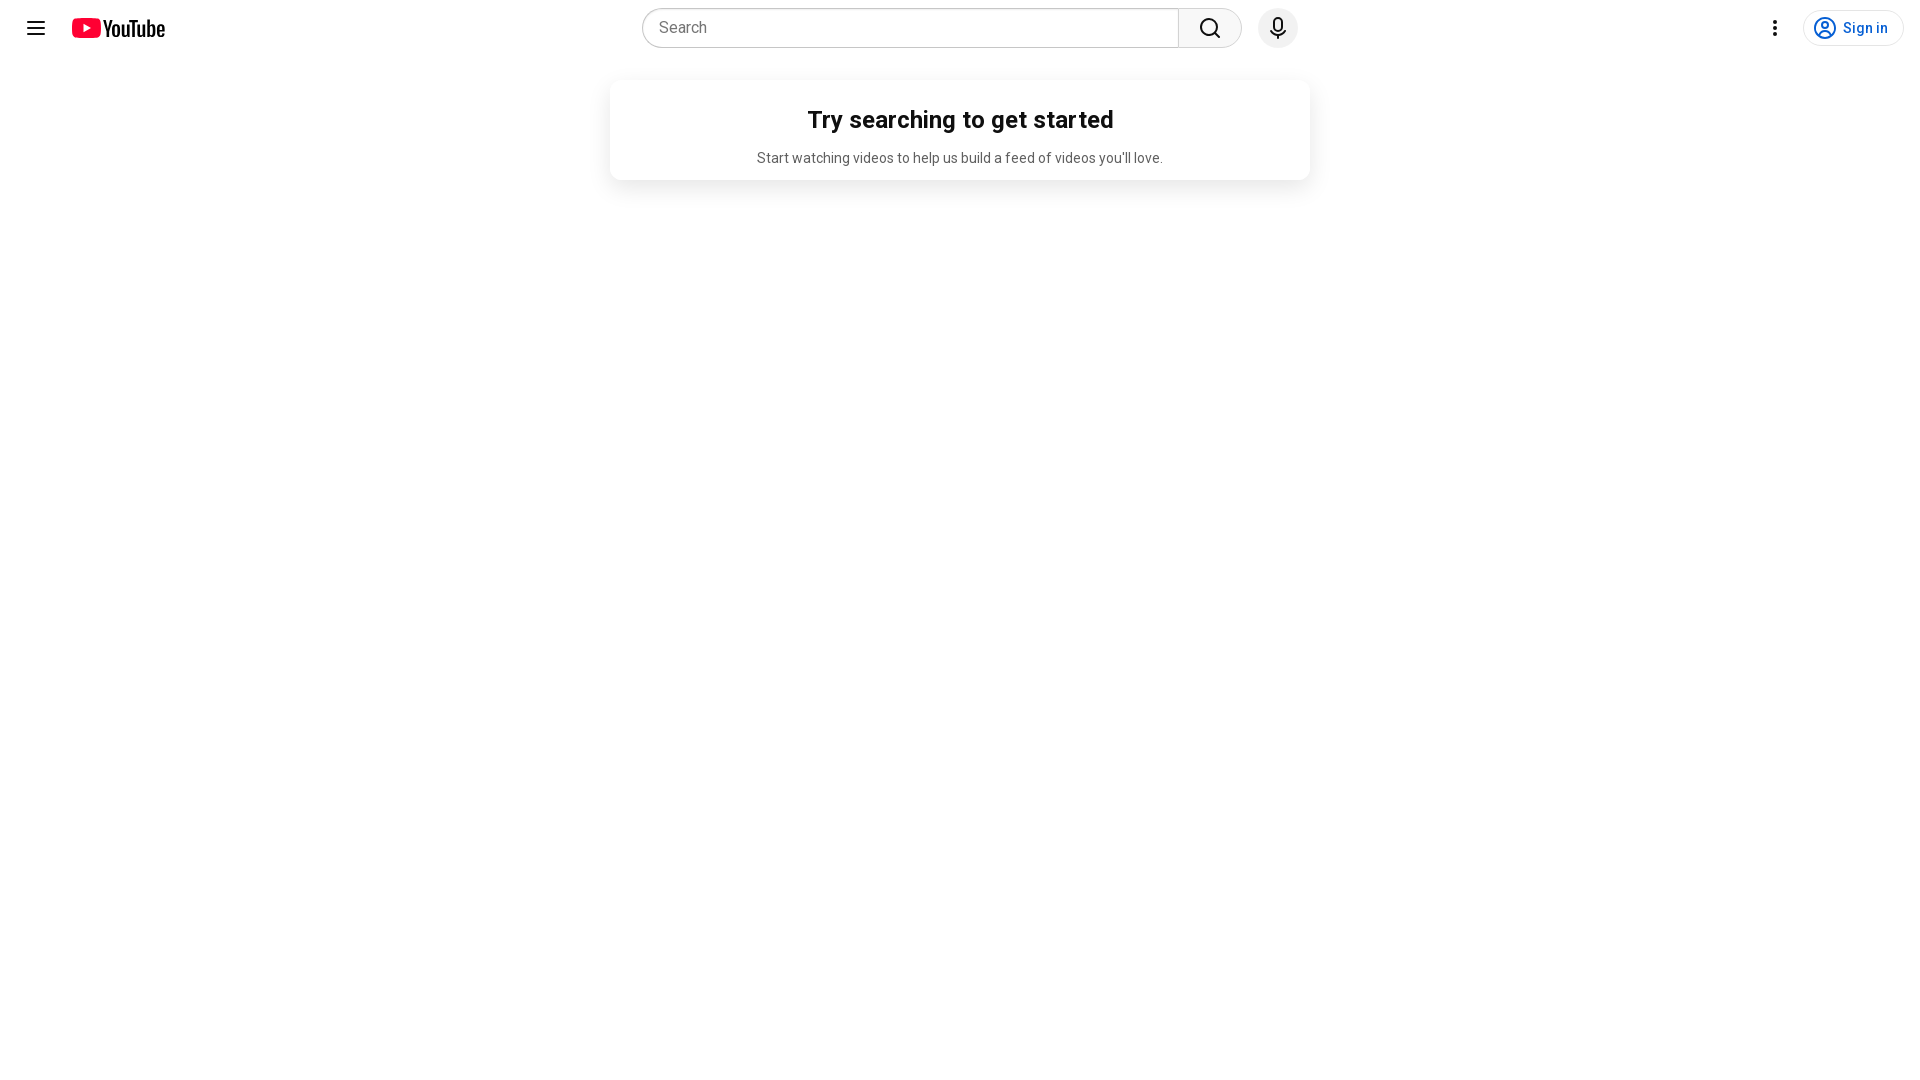

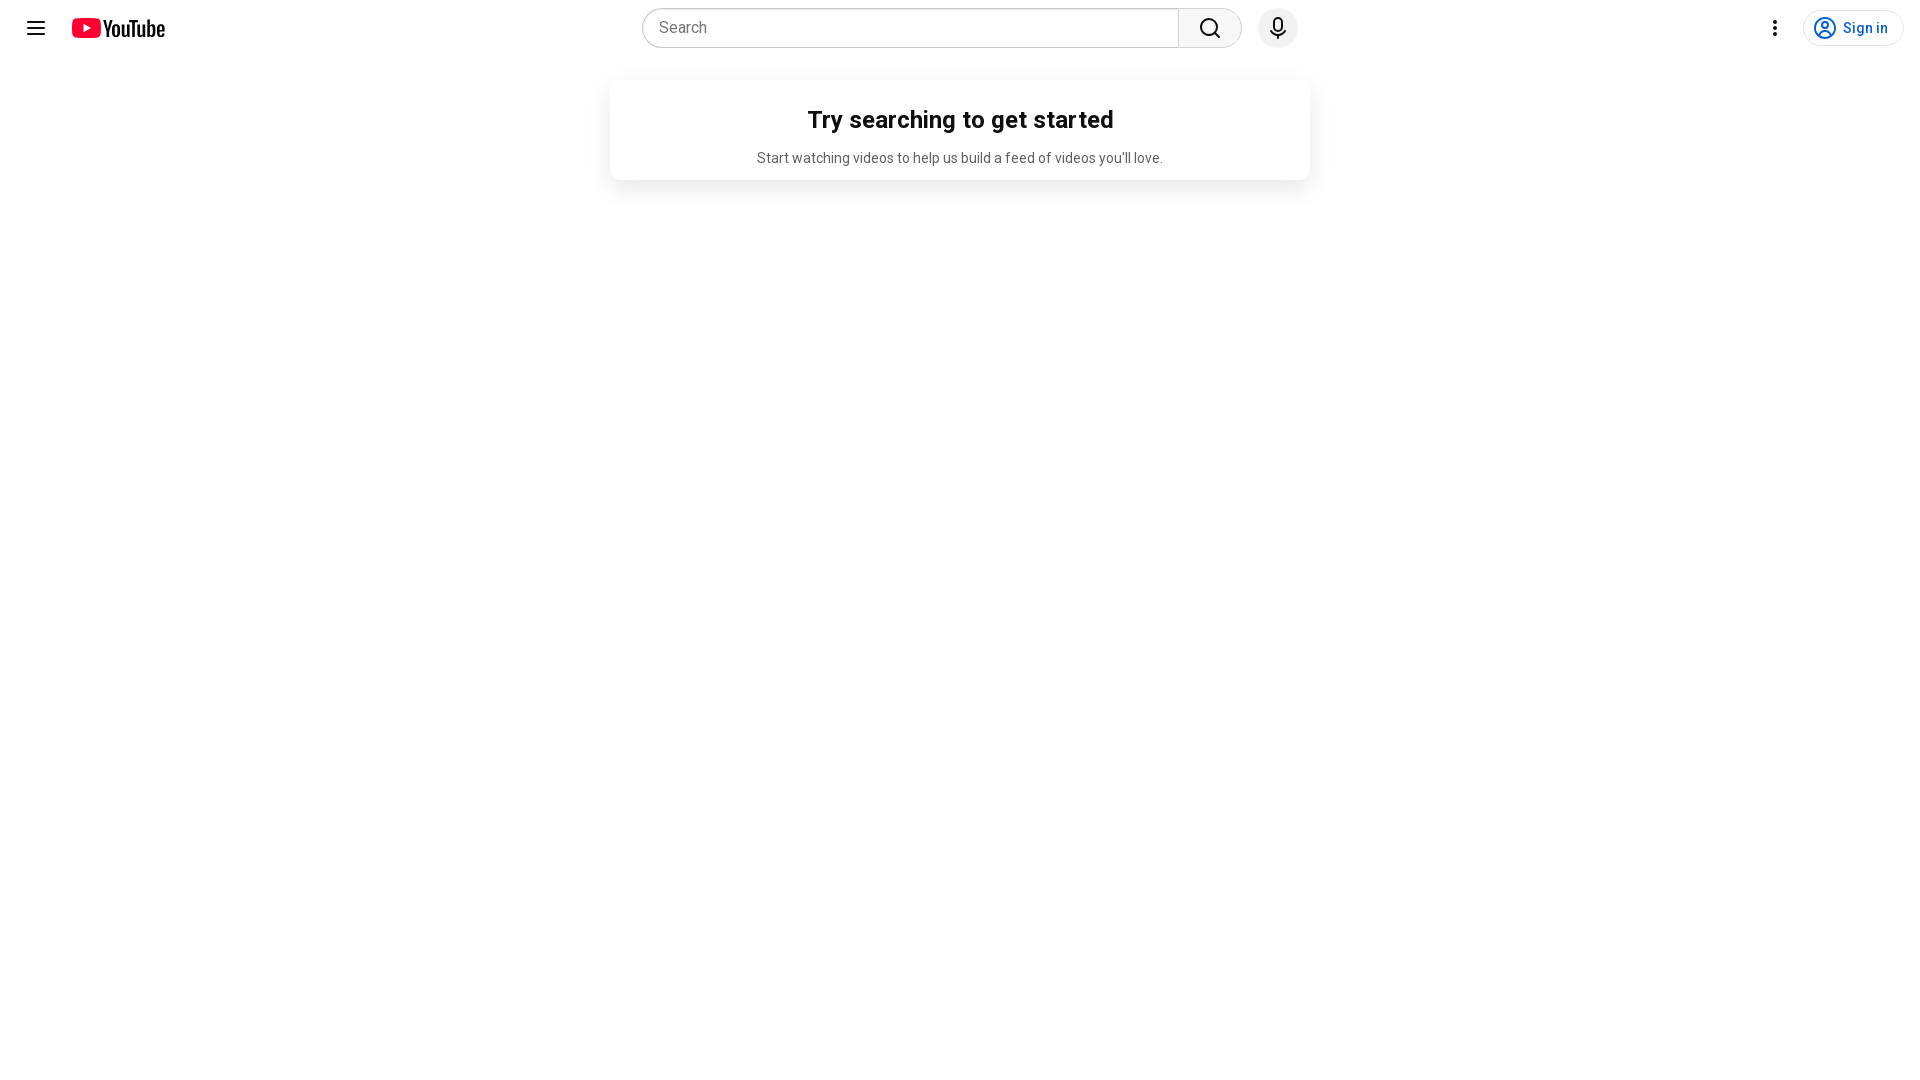